Tests right-click context menu functionality by performing a right-click on an element and selecting an option from the context menu

Starting URL: http://swisnl.github.io/jQuery-contextMenu/demo.html

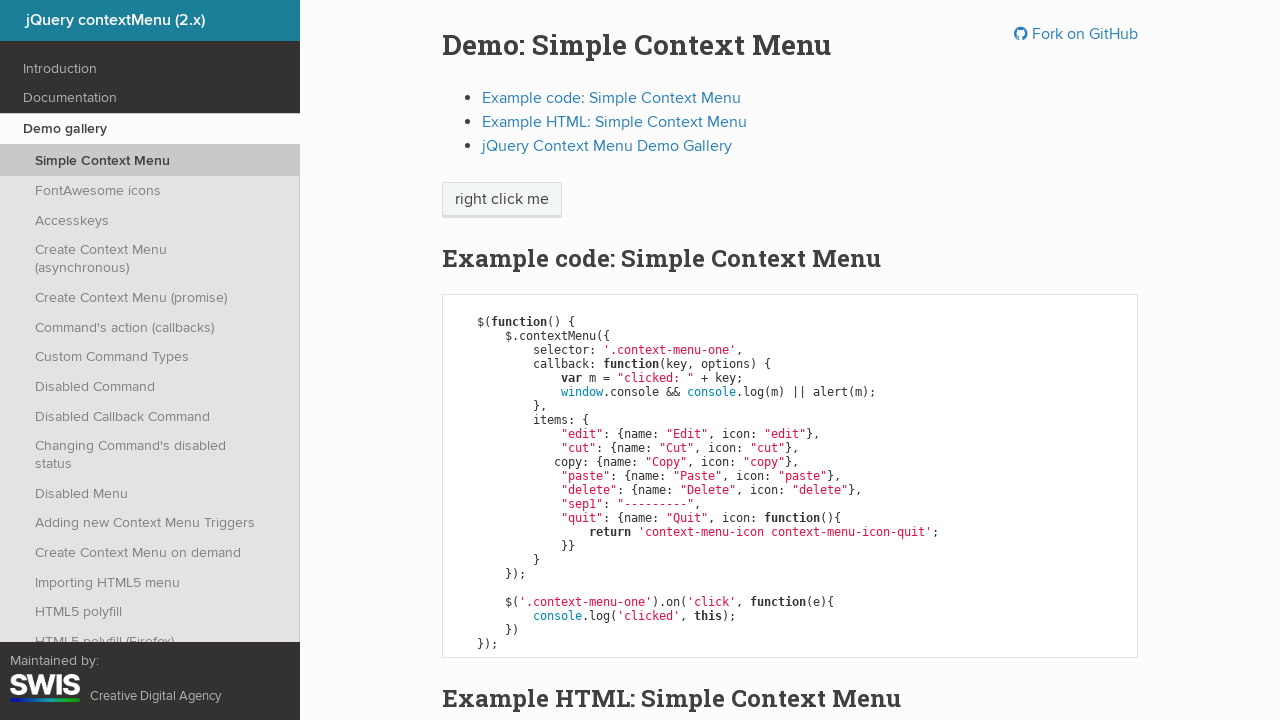

Located the 'right click me' element
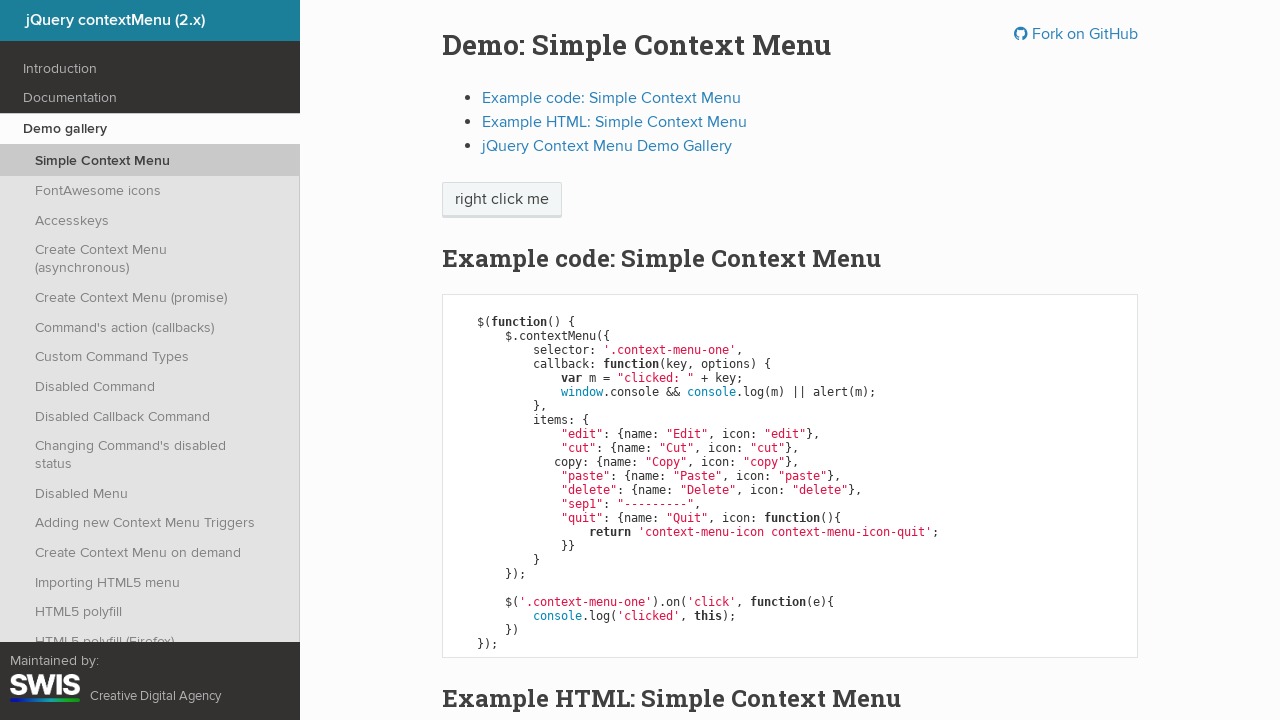

Right-clicked on the element to open context menu at (502, 200) on xpath=//span[text()='right click me']
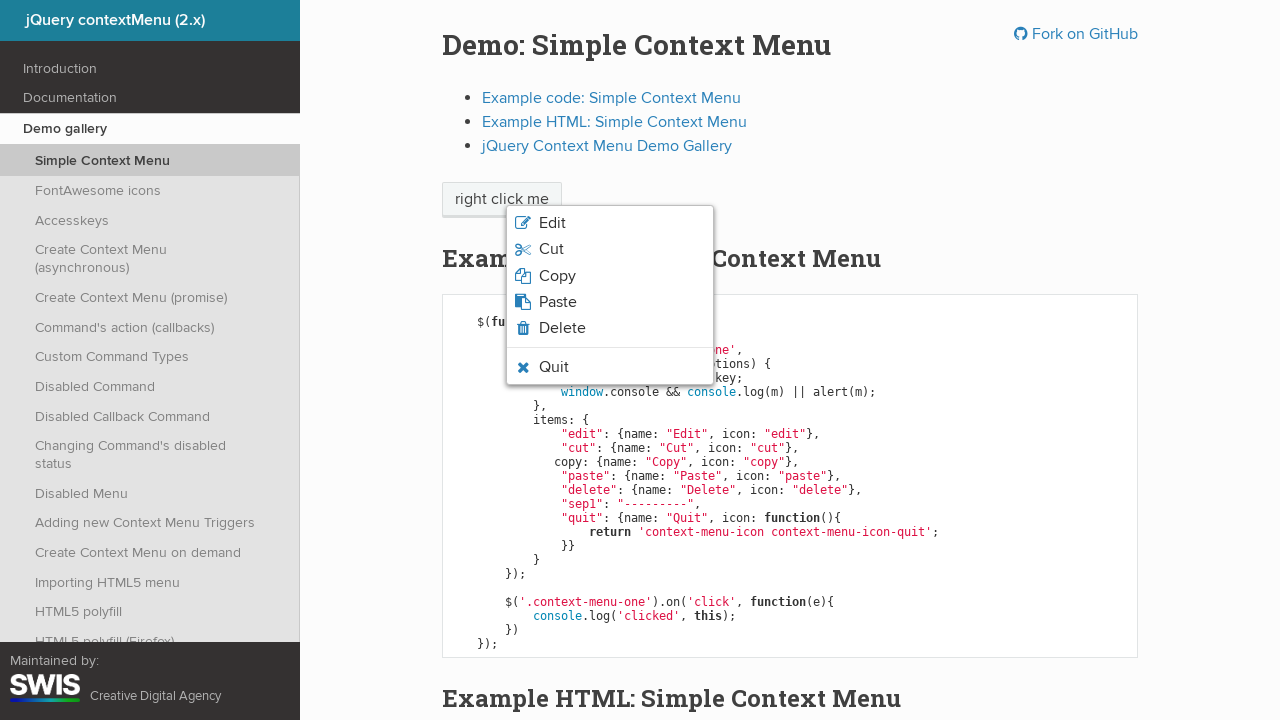

Clicked 'Copy' option from context menu at (557, 276) on xpath=//*[text()='Copy']
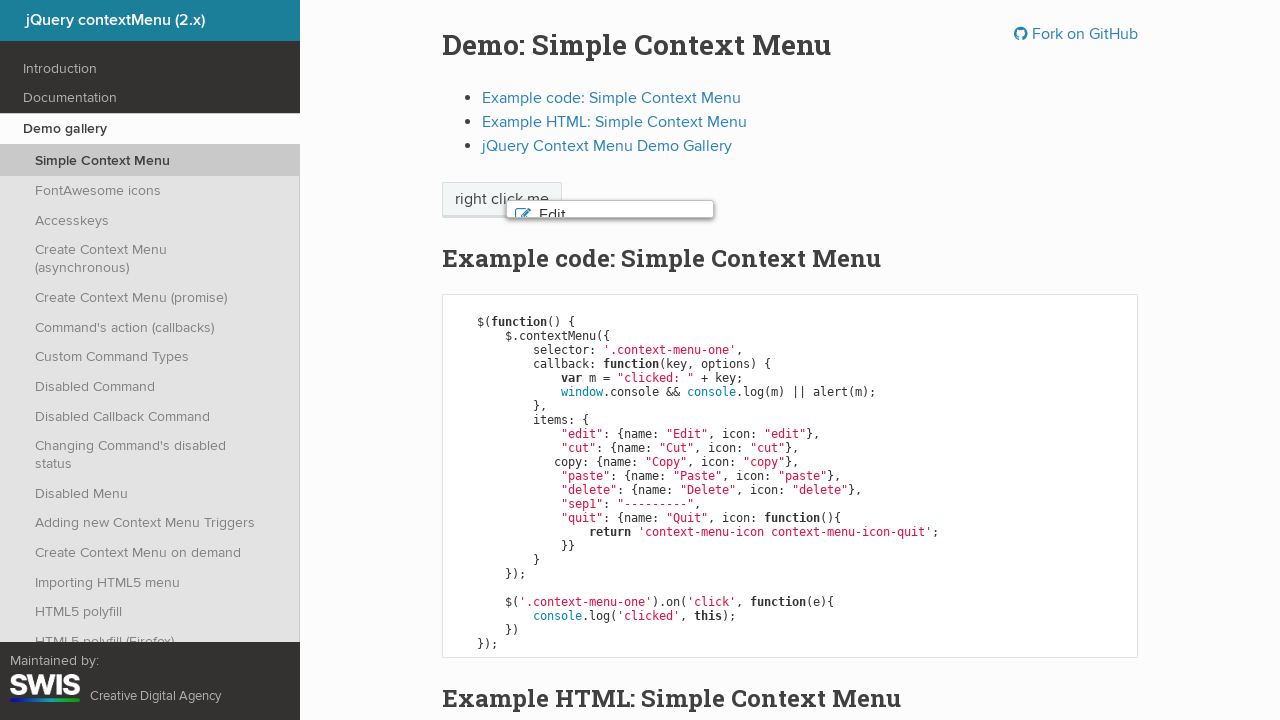

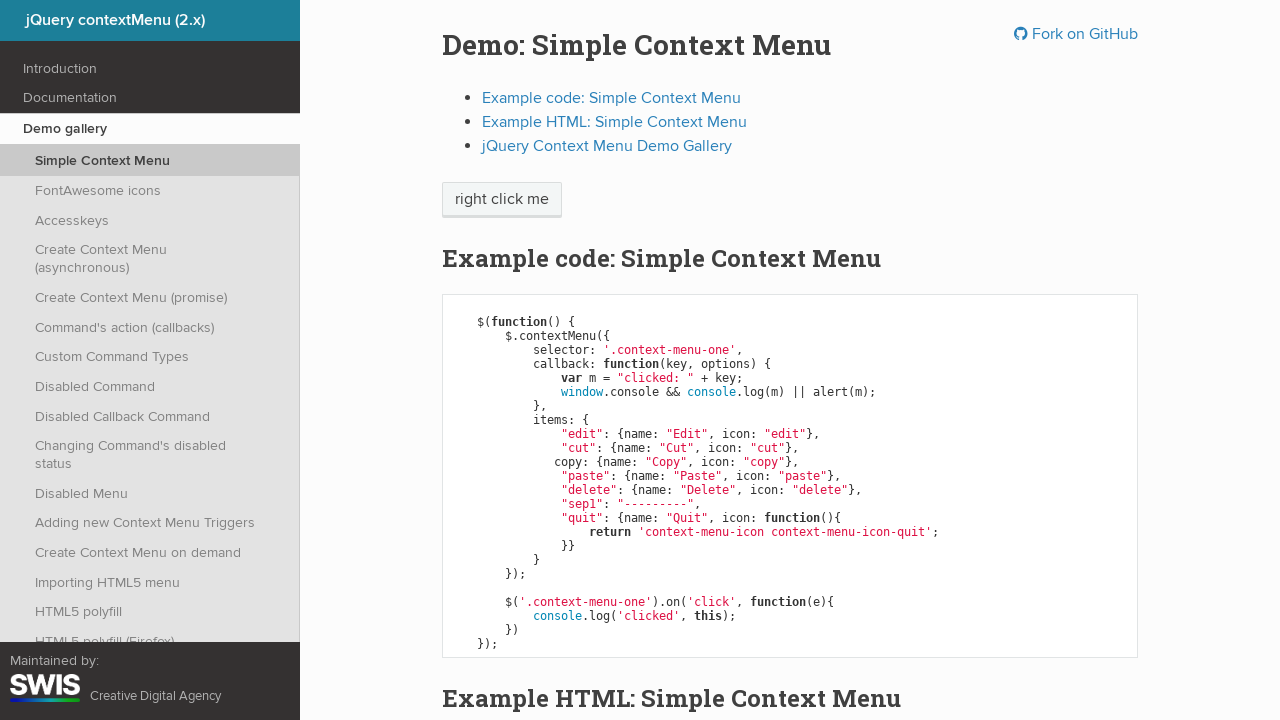